Tests handling a JavaScript alert dialog by clicking the alert button and accepting the alert.

Starting URL: https://the-internet.herokuapp.com/javascript_alerts

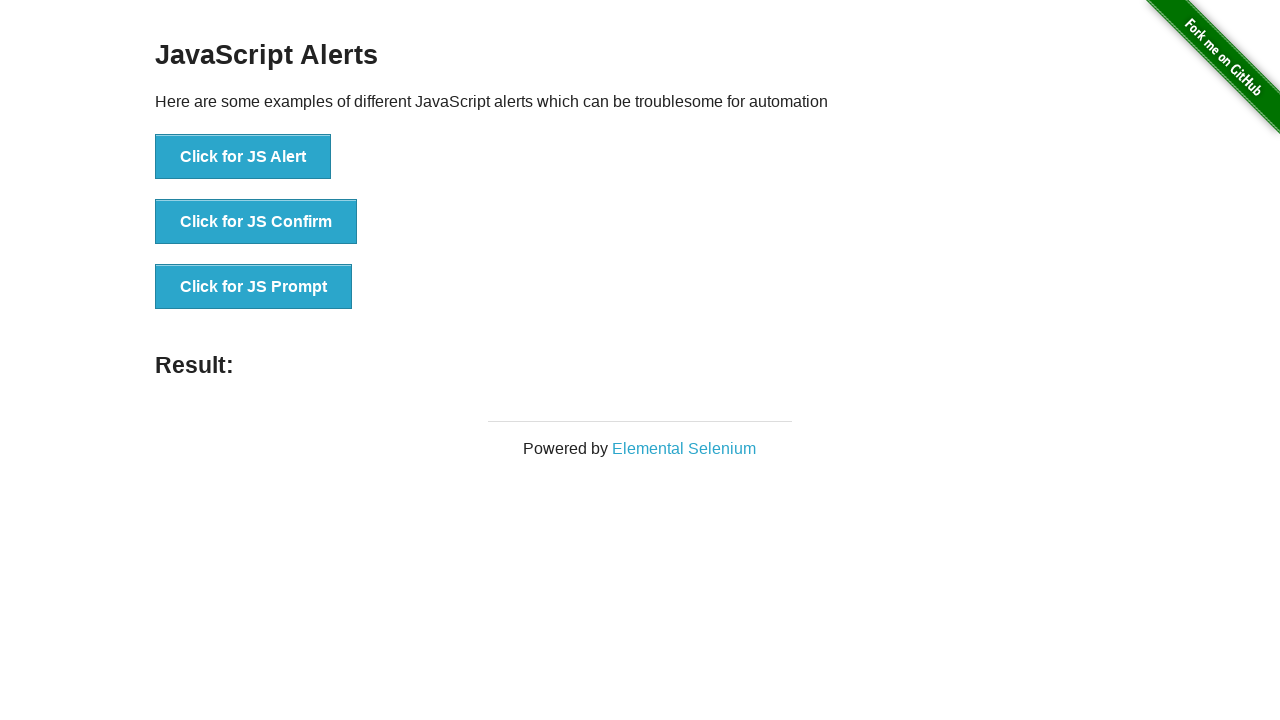

Set up dialog handler to accept alerts
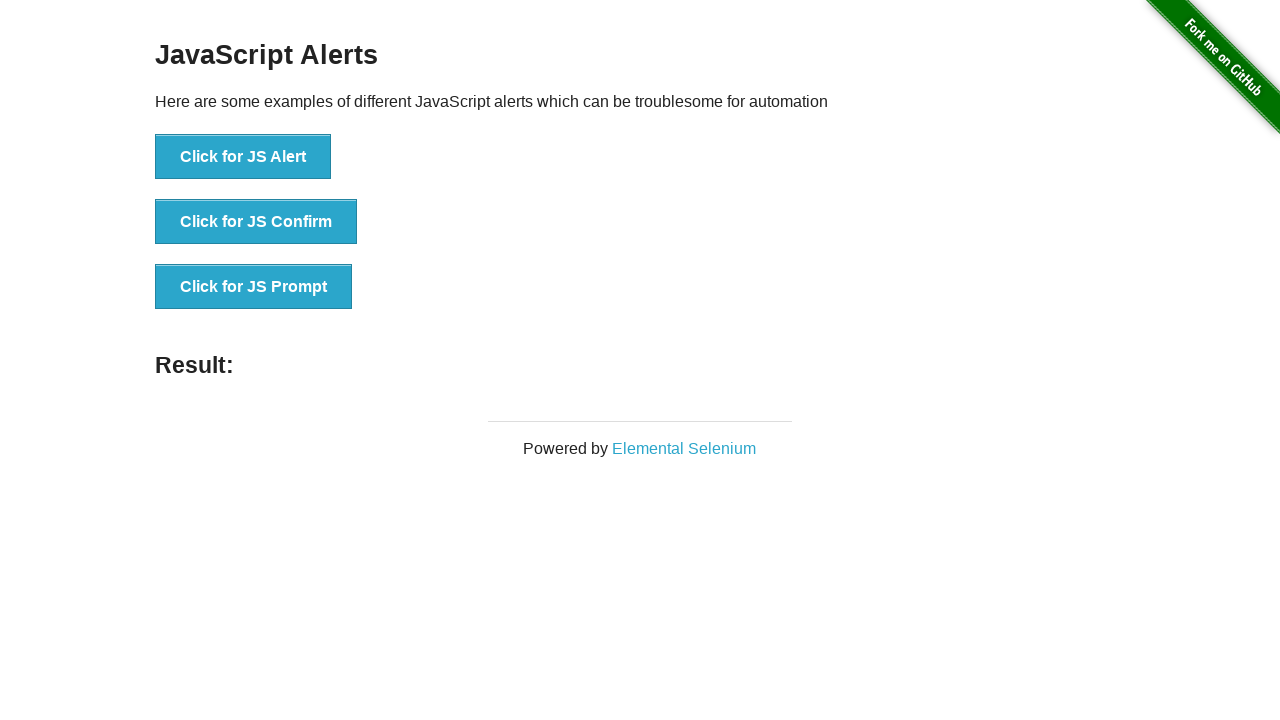

Clicked the JavaScript alert button at (243, 157) on [onclick='jsAlert()']
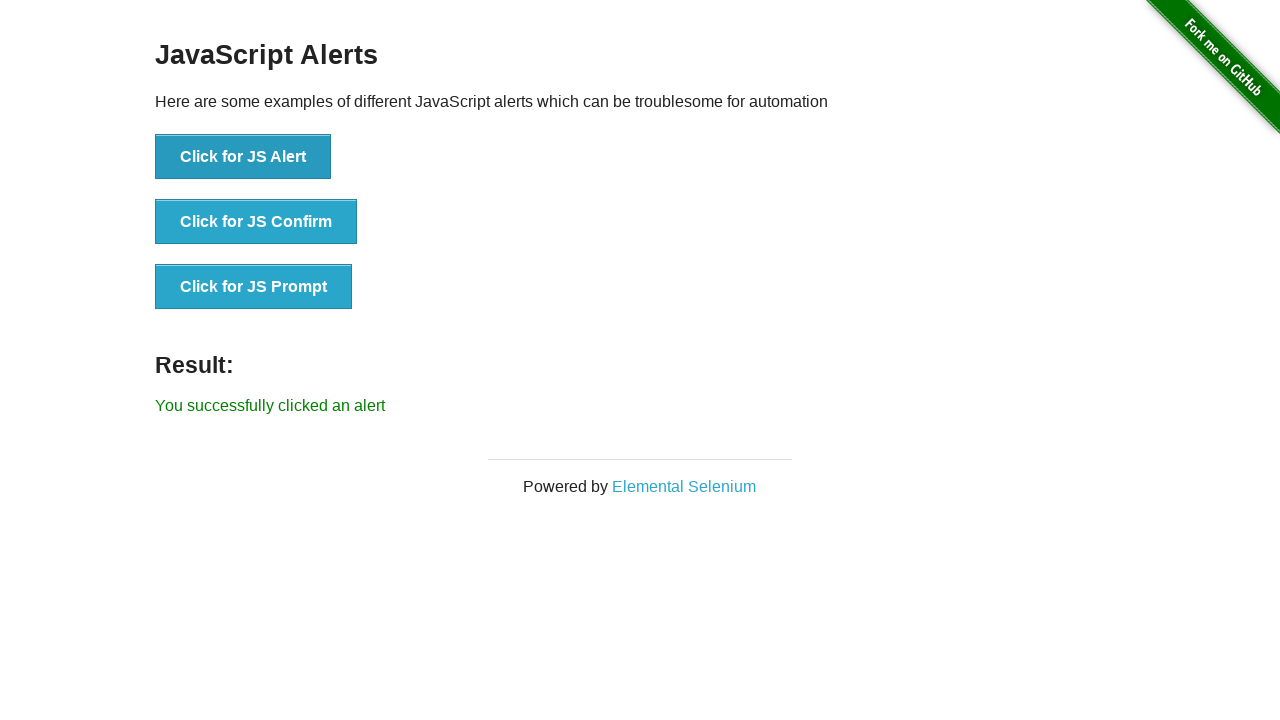

Alert was accepted and result message appeared
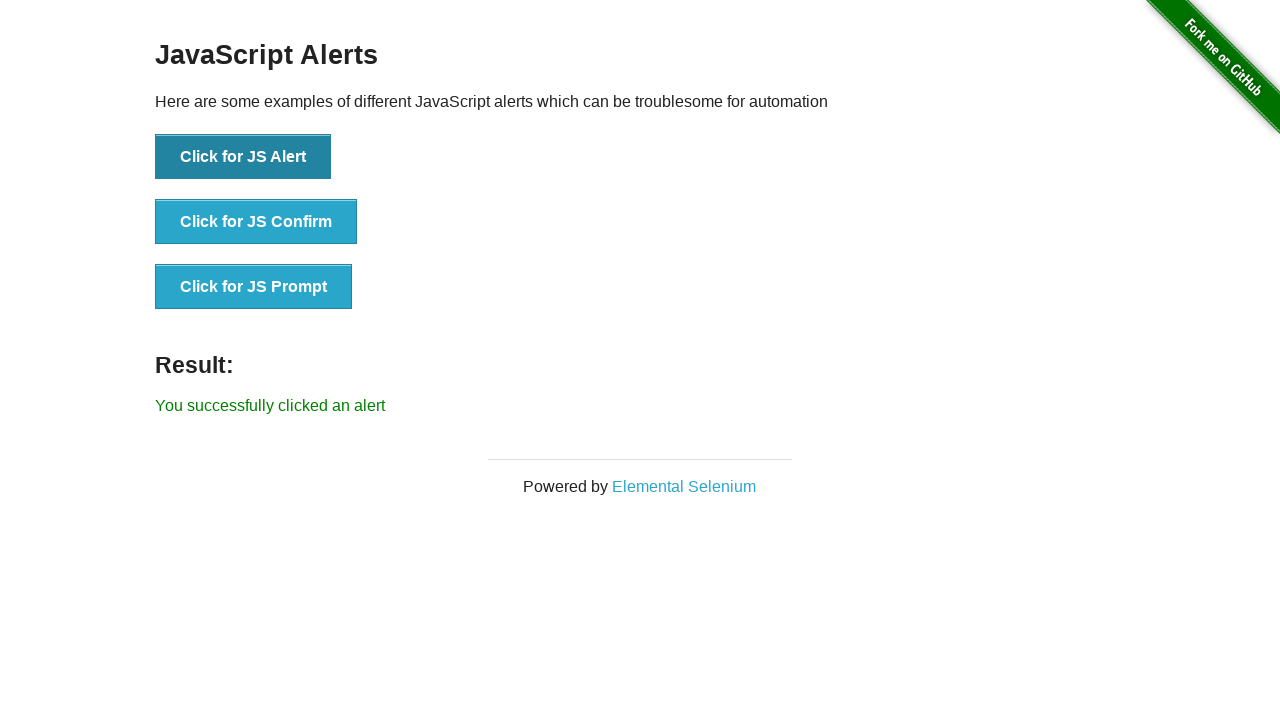

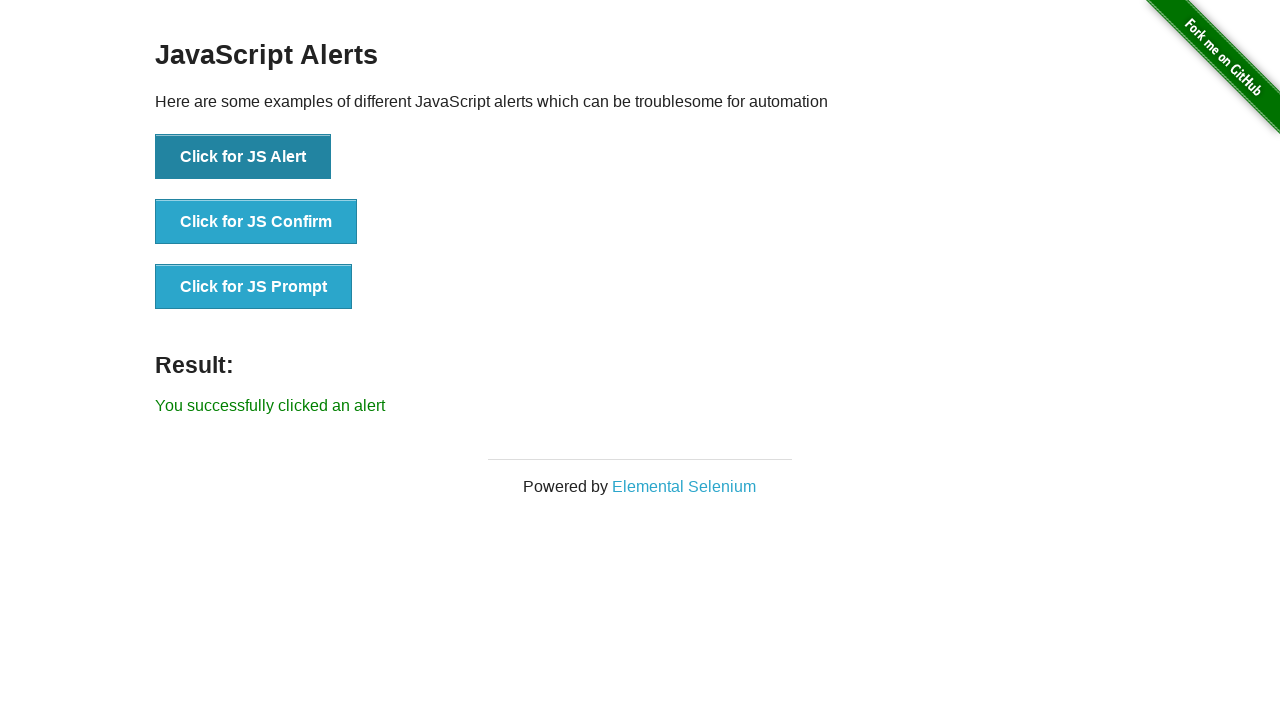